Tests dropdown passenger selection functionality by clicking to open the passenger options, incrementing the child count 4 times, and closing the dropdown

Starting URL: https://rahulshettyacademy.com/dropdownsPractise/

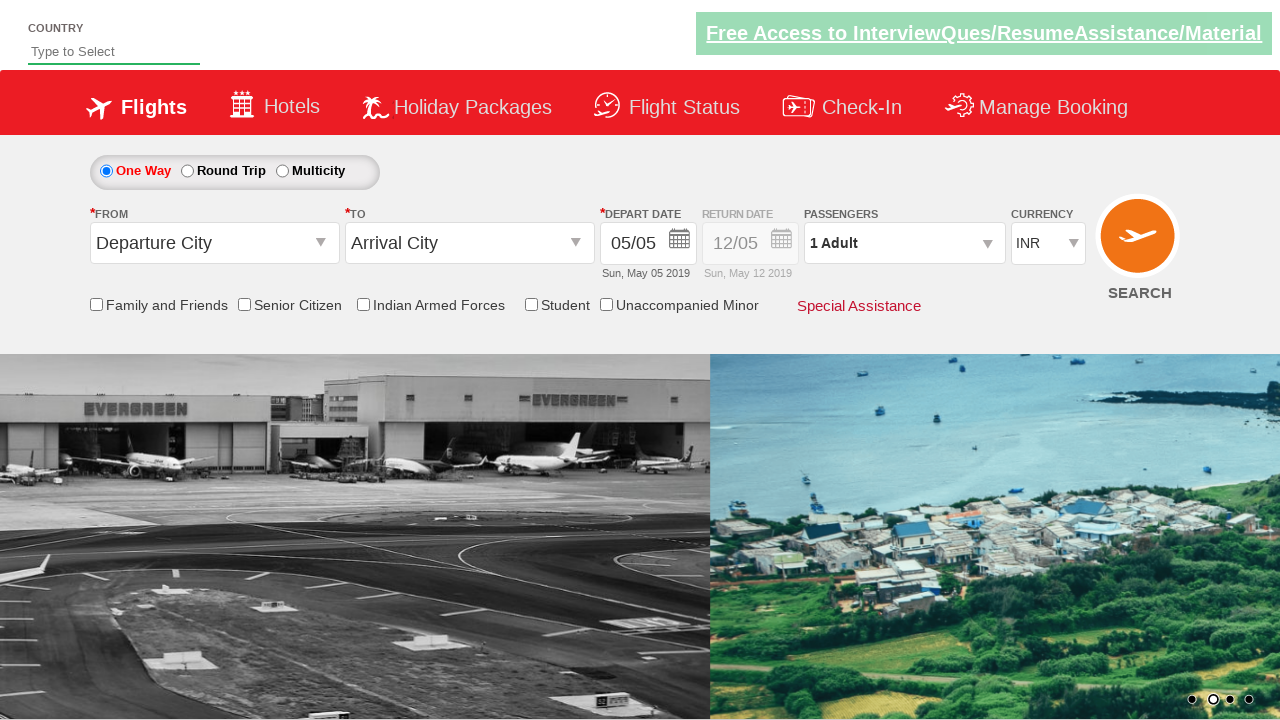

Clicked on passenger info dropdown to open it at (904, 243) on div.paxinfo
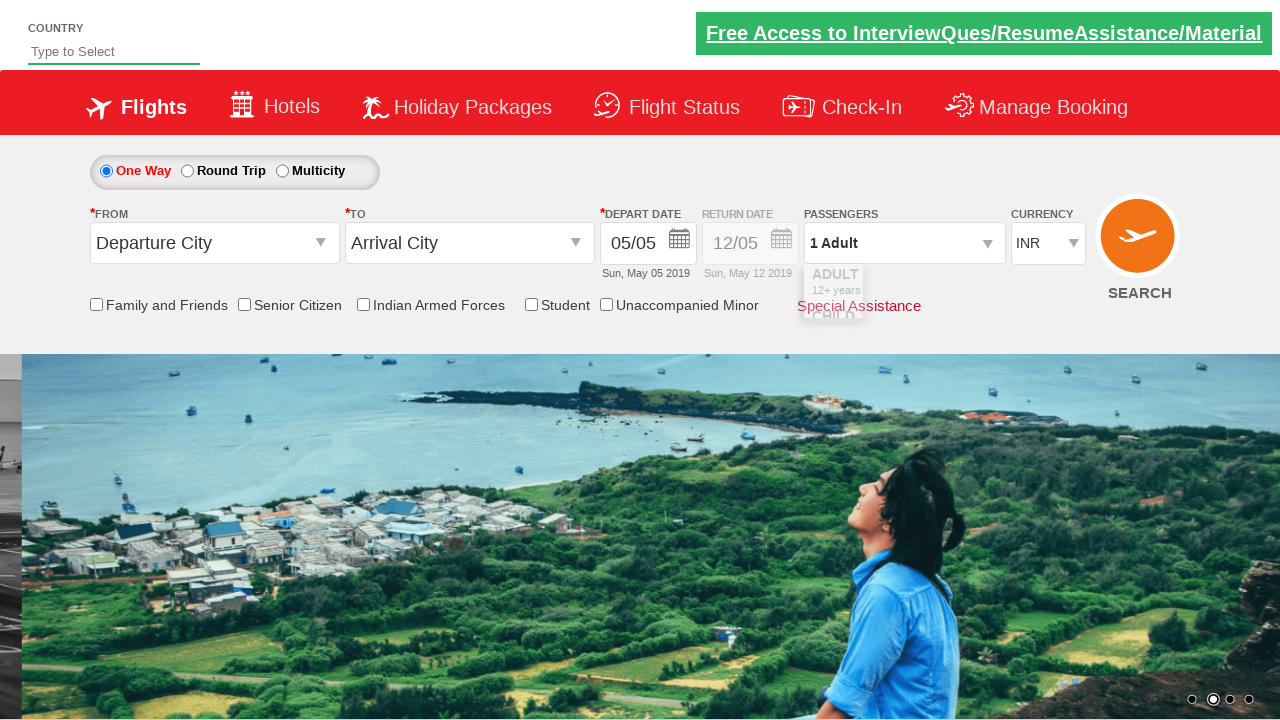

Waited 1 second for dropdown to be visible
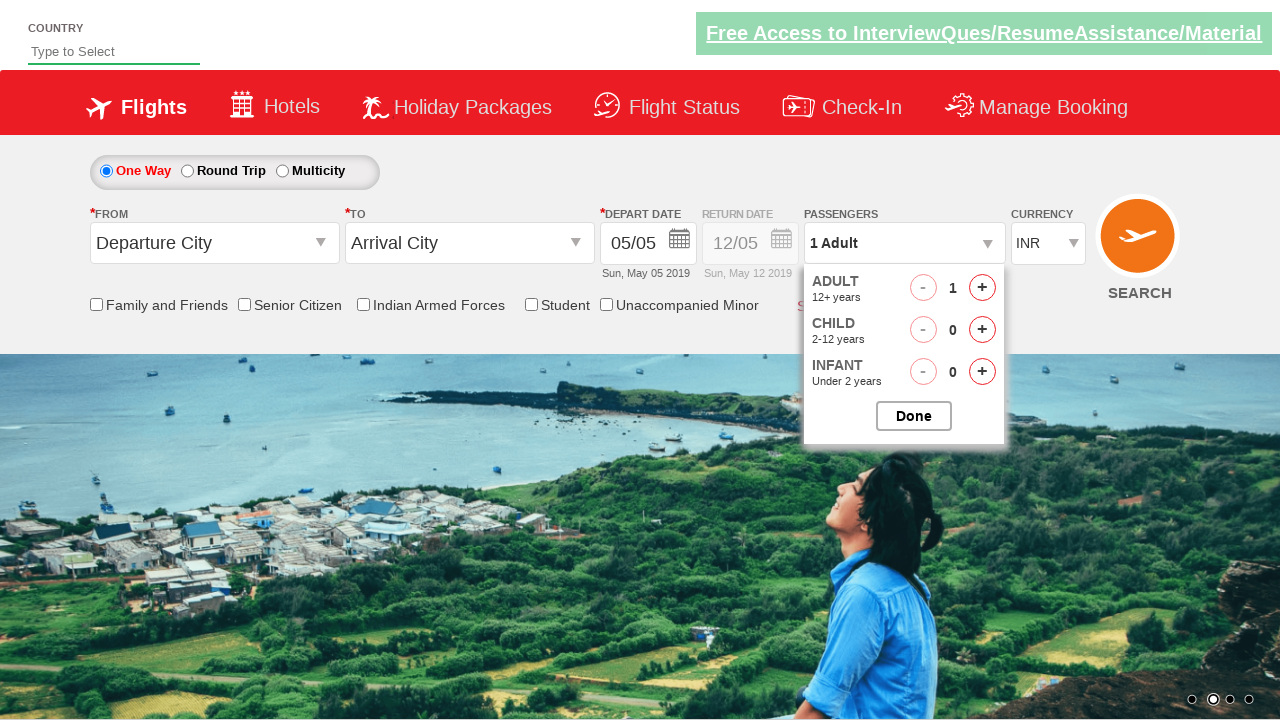

Incremented child count (iteration 1 of 4) at (982, 330) on #hrefIncChd
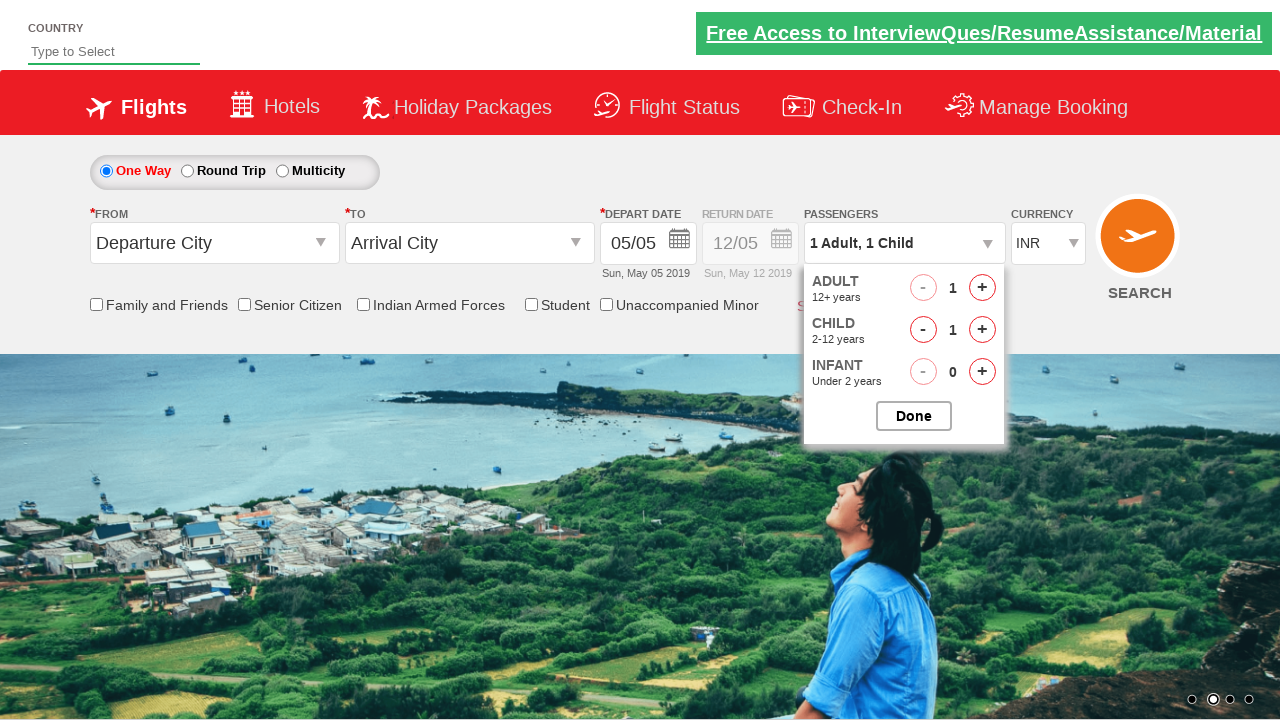

Incremented child count (iteration 2 of 4) at (982, 330) on #hrefIncChd
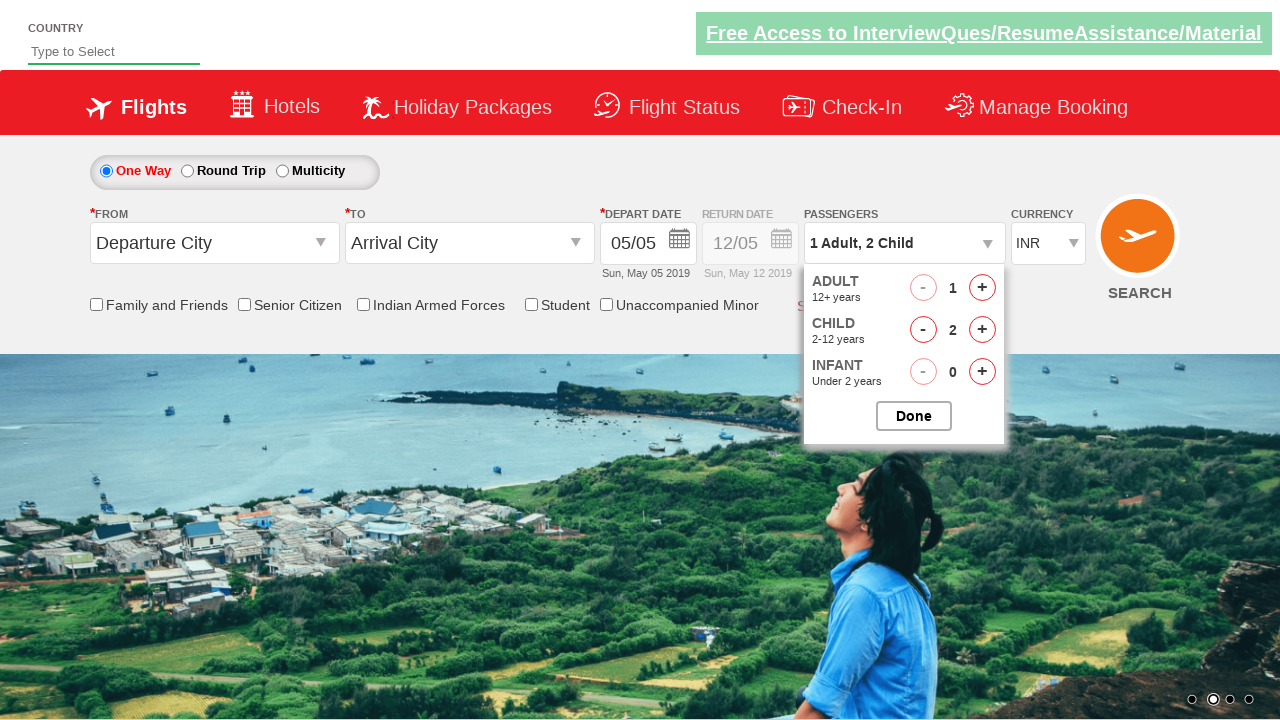

Incremented child count (iteration 3 of 4) at (982, 330) on #hrefIncChd
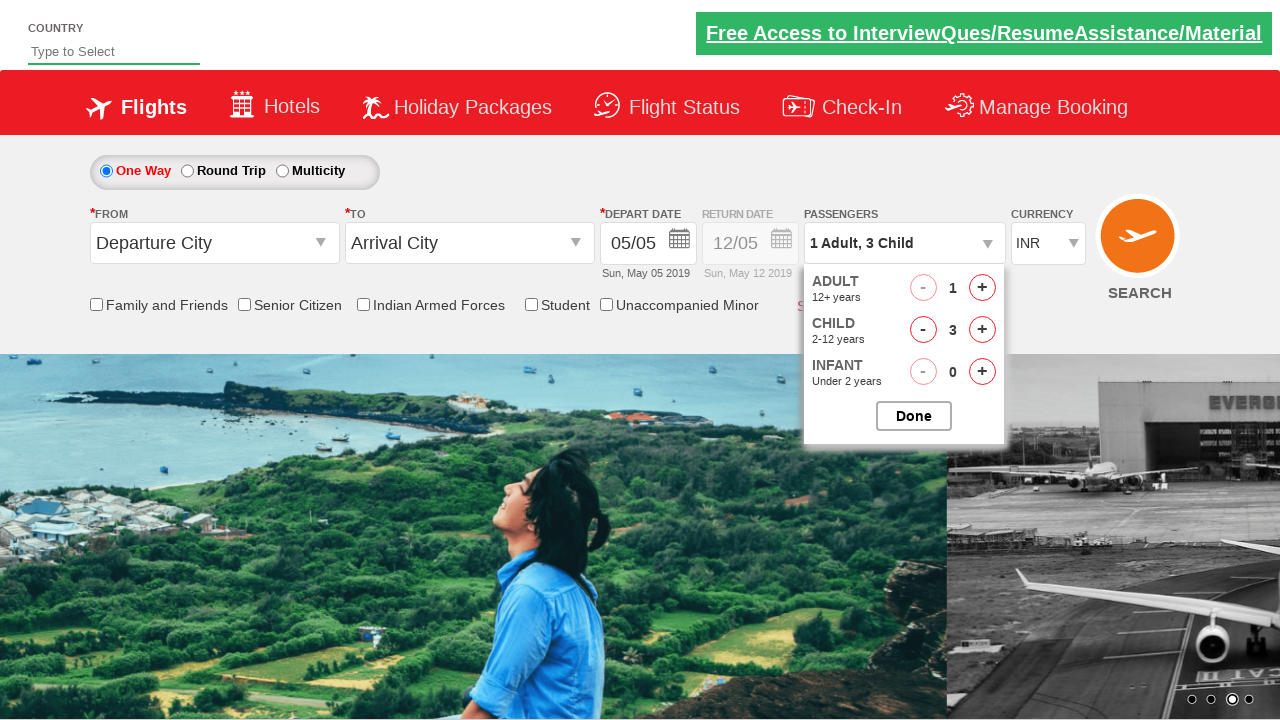

Incremented child count (iteration 4 of 4) at (982, 330) on #hrefIncChd
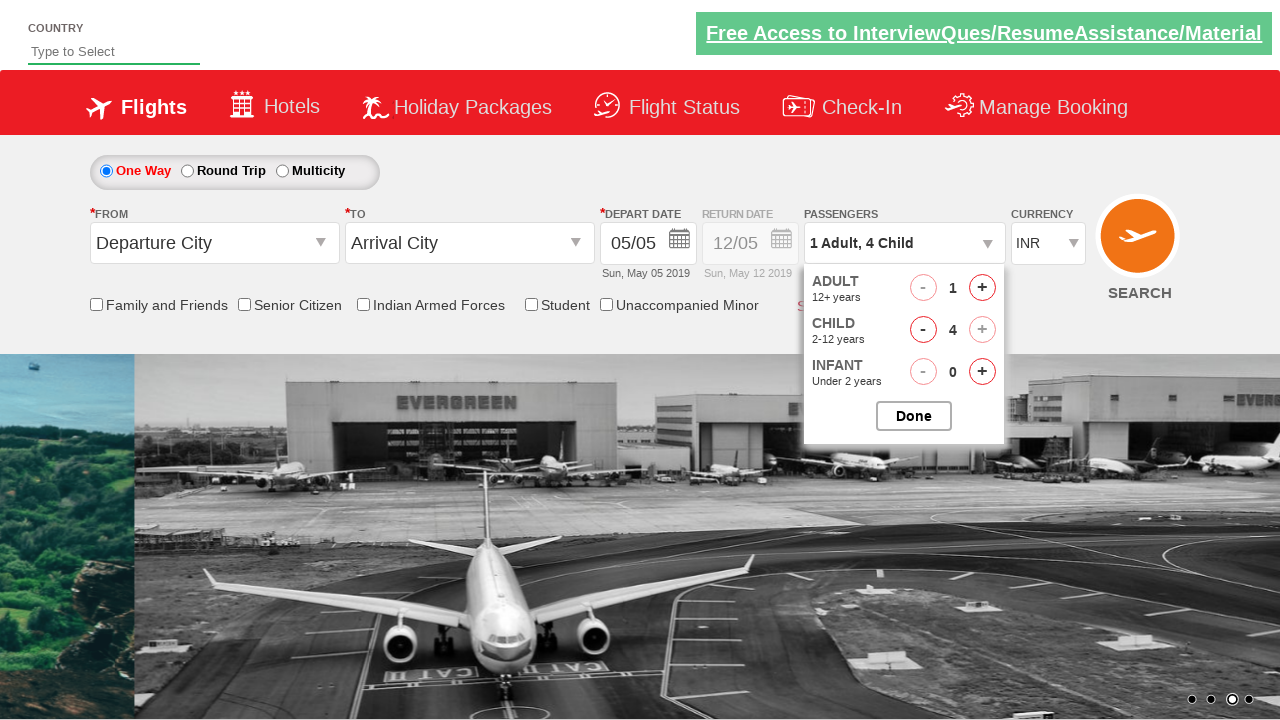

Closed the passenger options dropdown at (914, 416) on #btnclosepaxoption
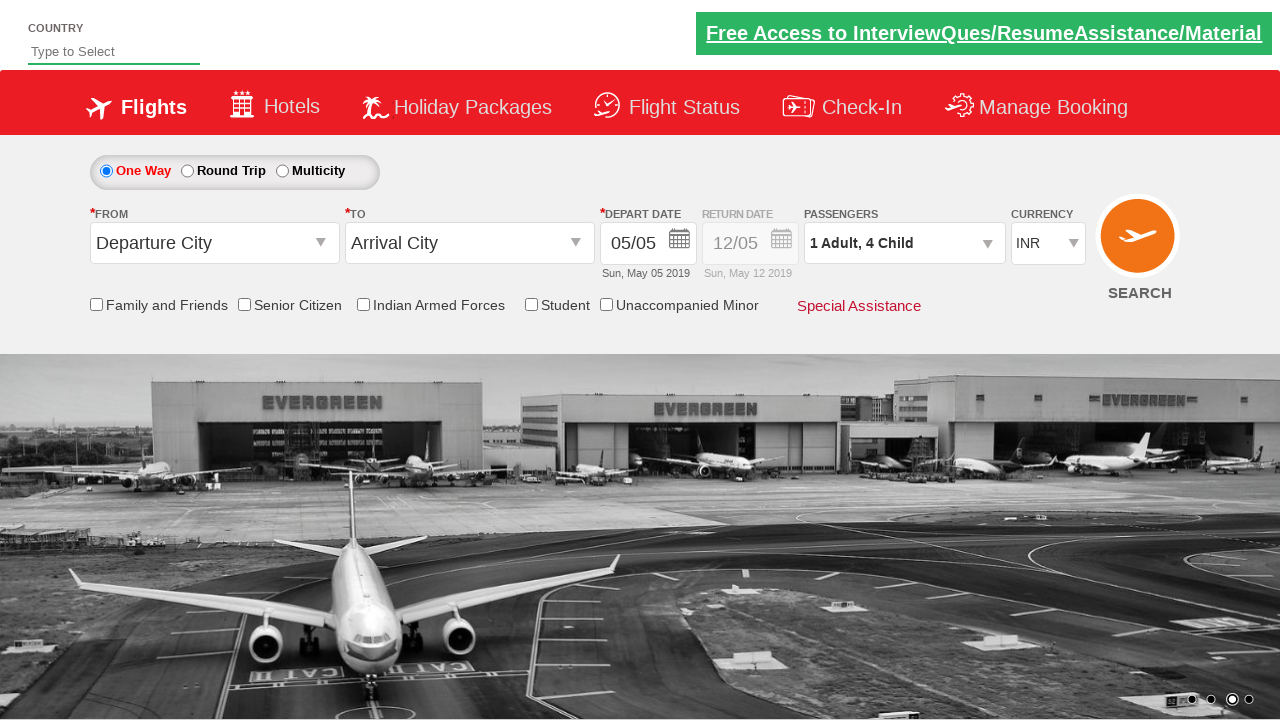

Waited for passenger info display to be present and verified selection is reflected
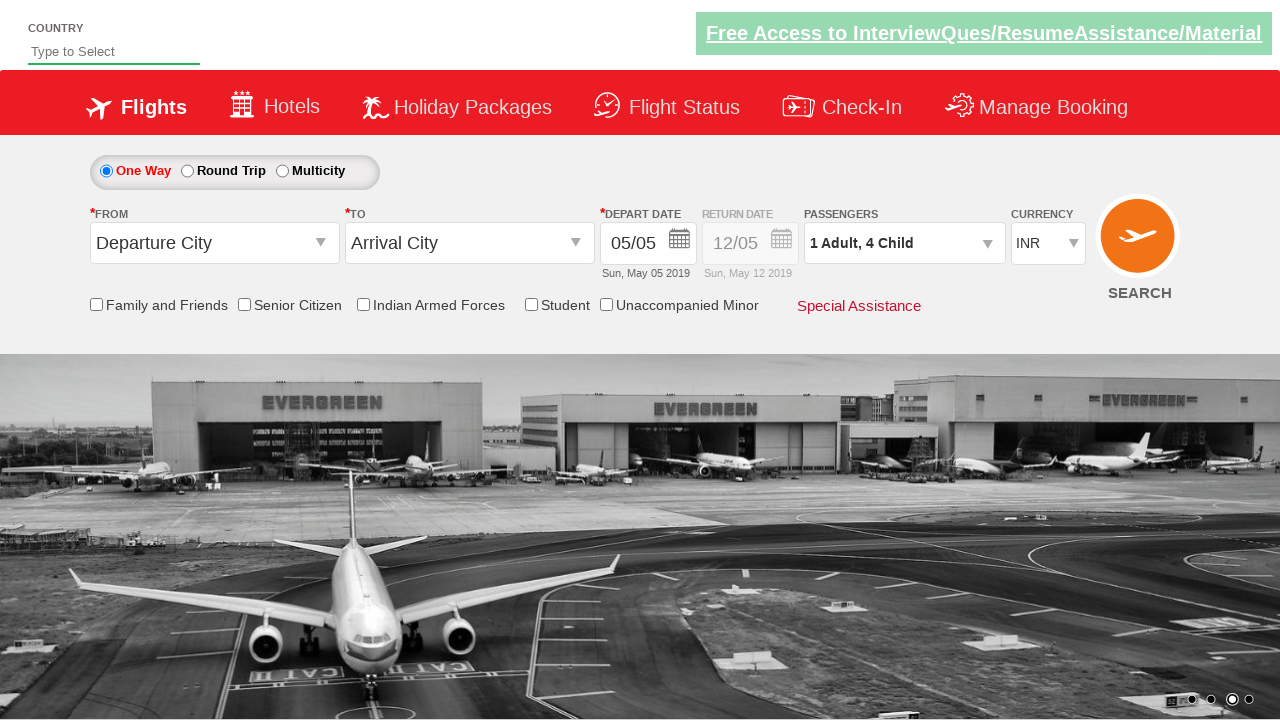

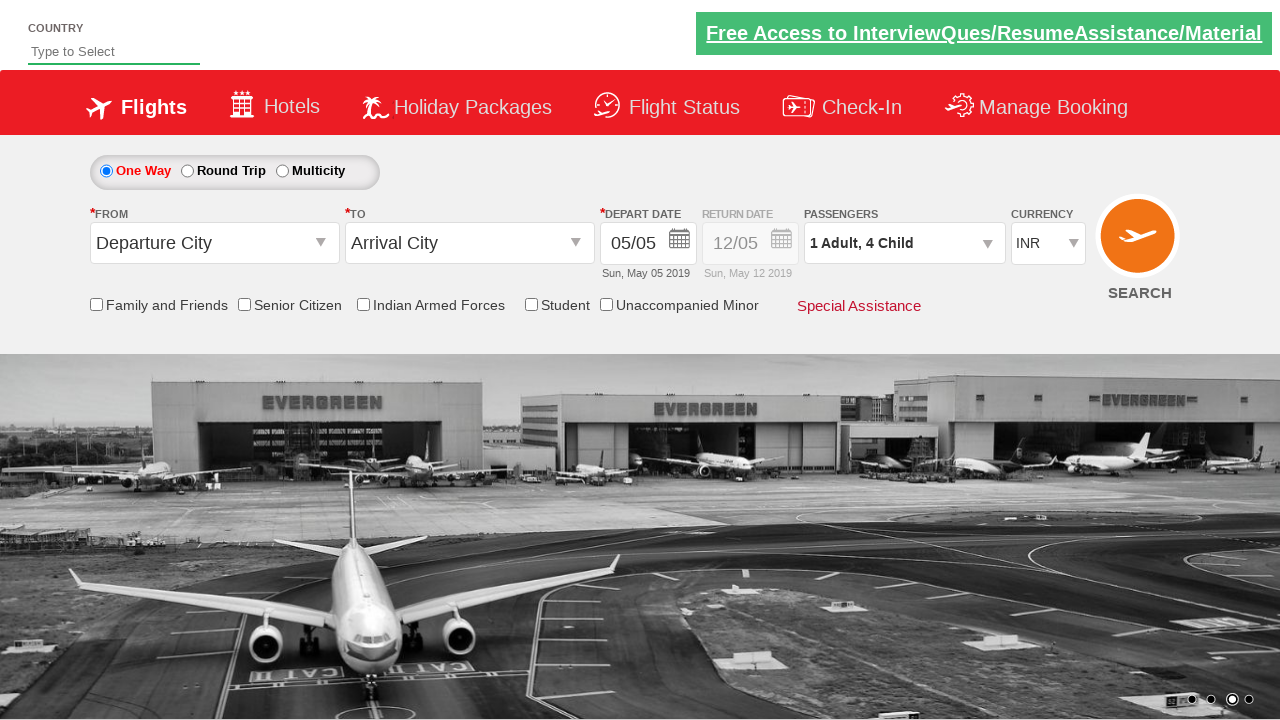